Tests the Pastebin paste creation form by filling in code content, selecting syntax highlighting and expiration time from dropdowns, entering a title, and preparing to submit the form.

Starting URL: https://pastebin.com/

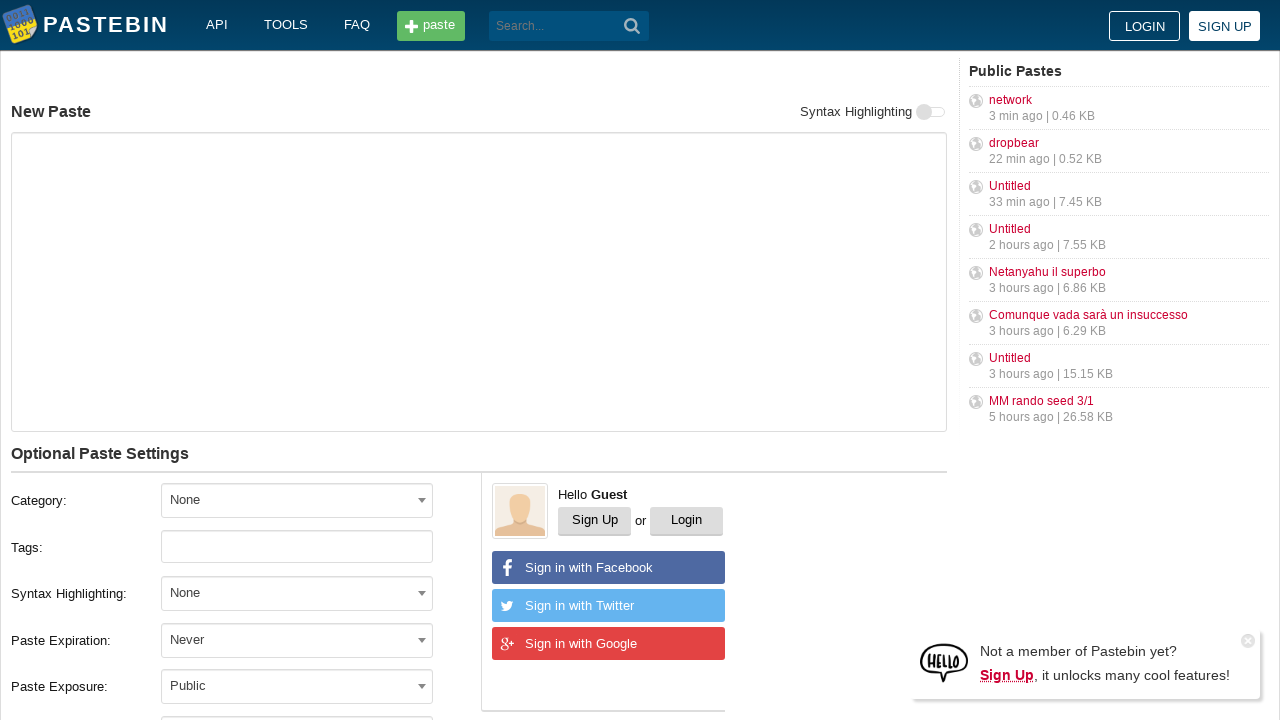

Filled code content area with Python print loop example on #postform-text
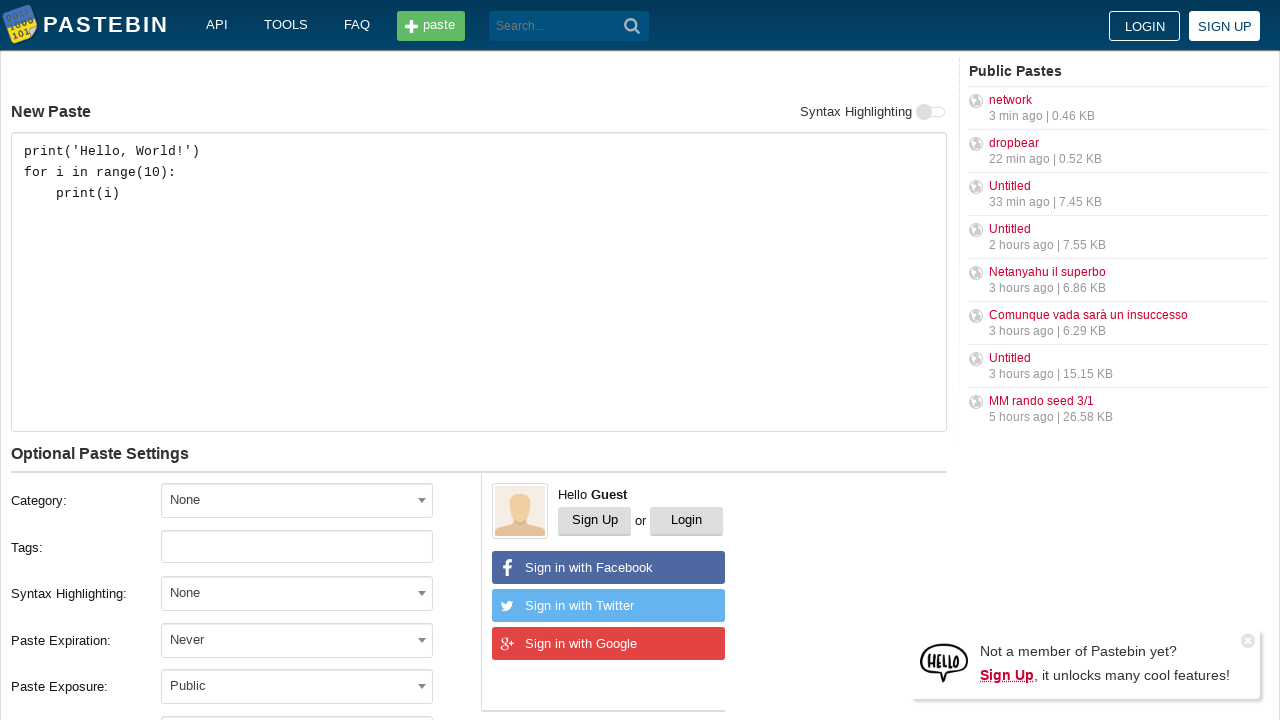

Clicked syntax highlighting dropdown at (297, 593) on #select2-postform-format-container
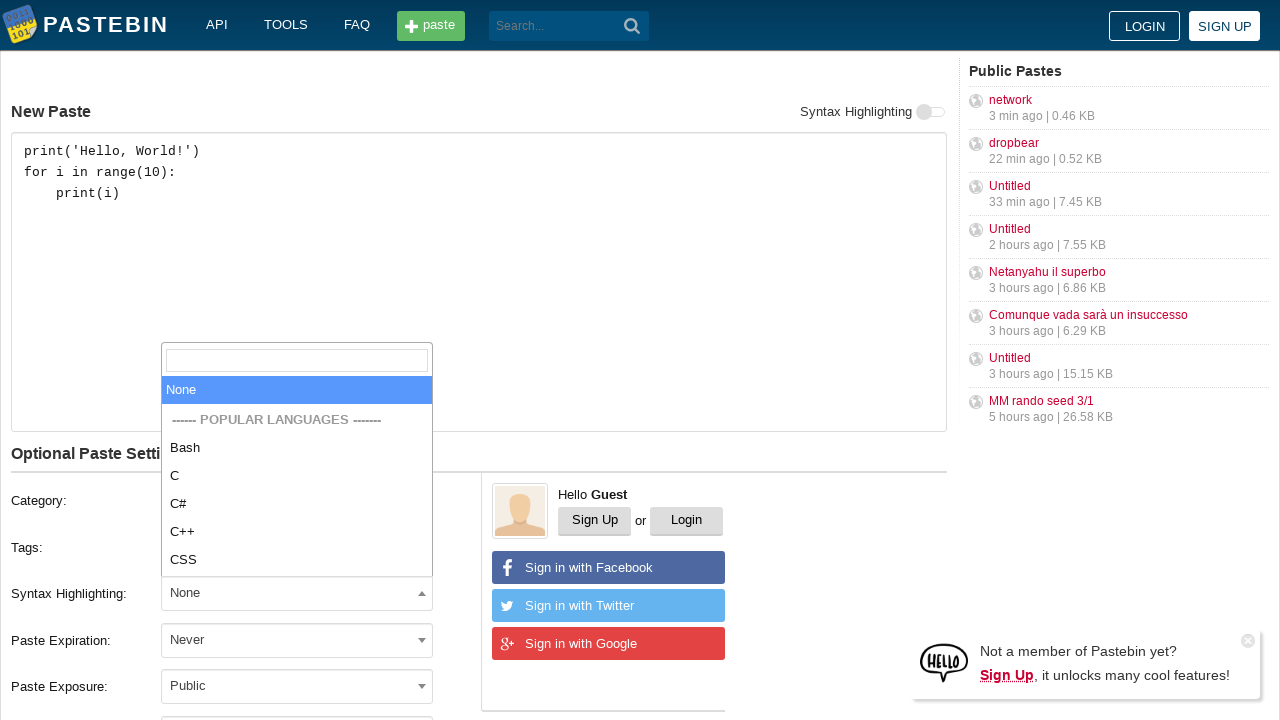

Selected Python syntax highlighting from dropdown at (297, 476) on xpath=//li[text()='Python' and starts-with(@id, 'select2-postform-format-result-
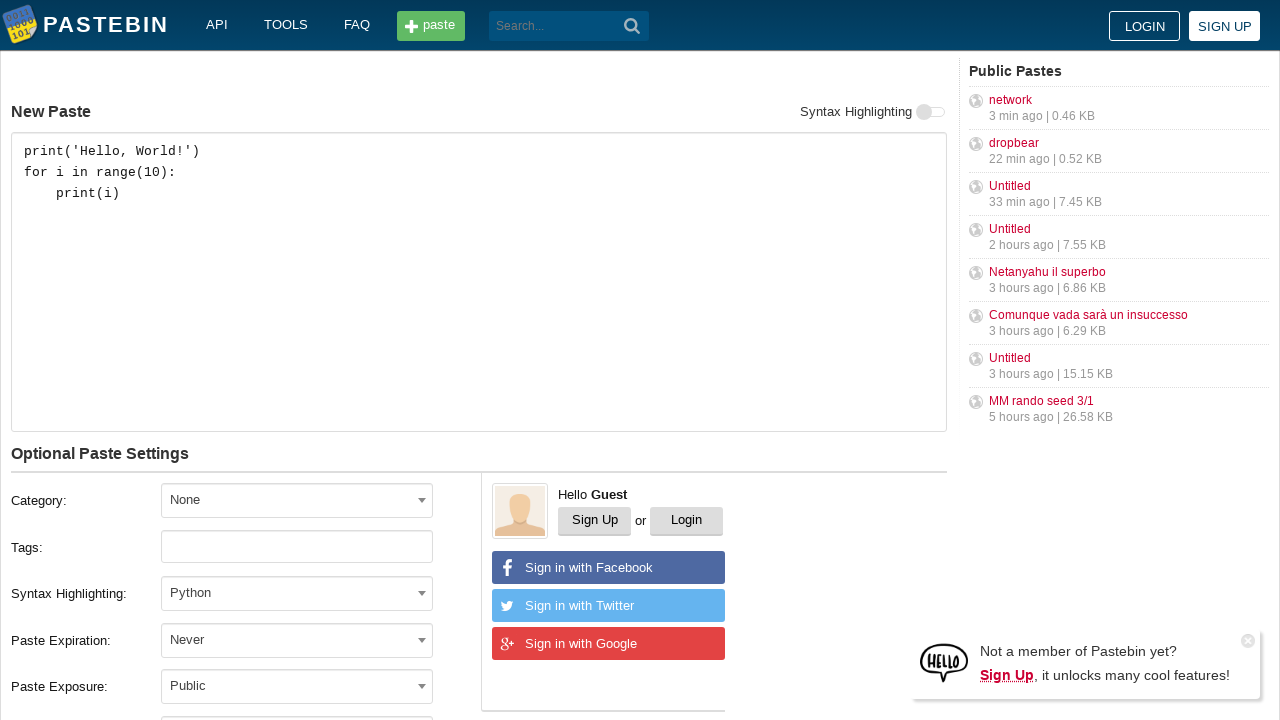

Clicked expiration time dropdown at (297, 640) on #select2-postform-expiration-container
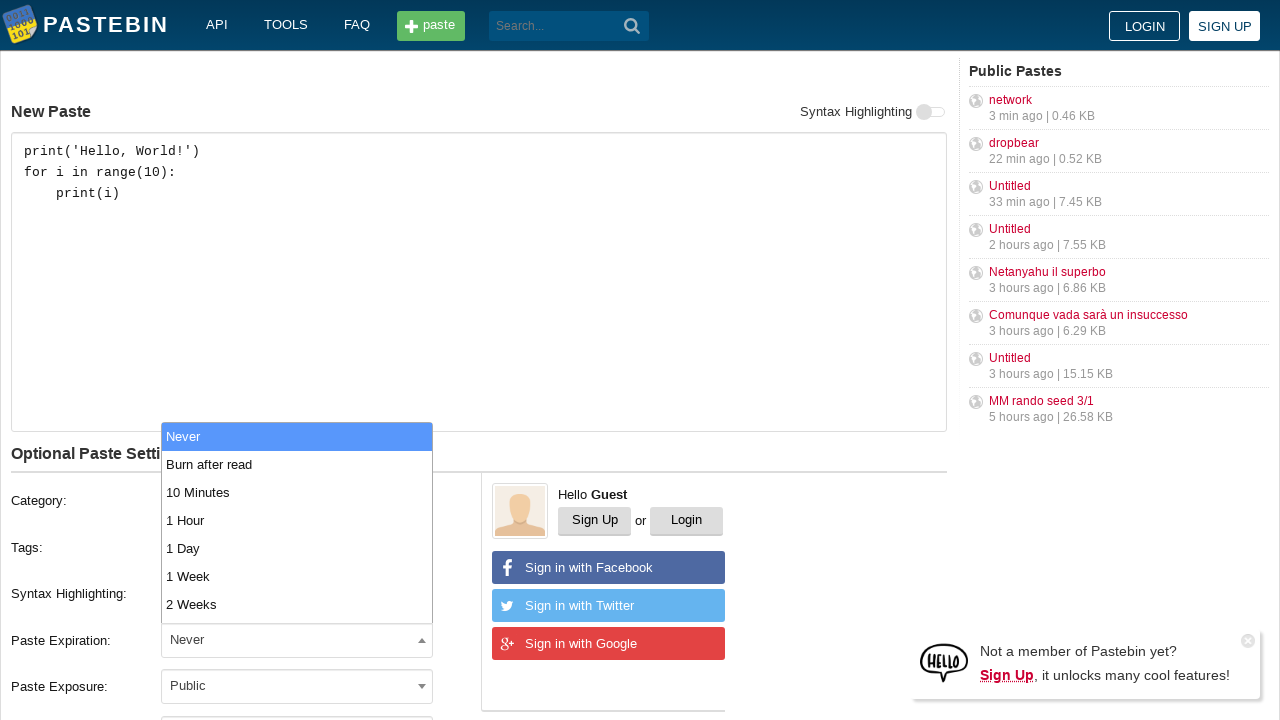

Selected 10 Minutes expiration time from dropdown at (297, 492) on xpath=//li[text()='10 Minutes' and starts-with(@id, 'select2-postform-expiration
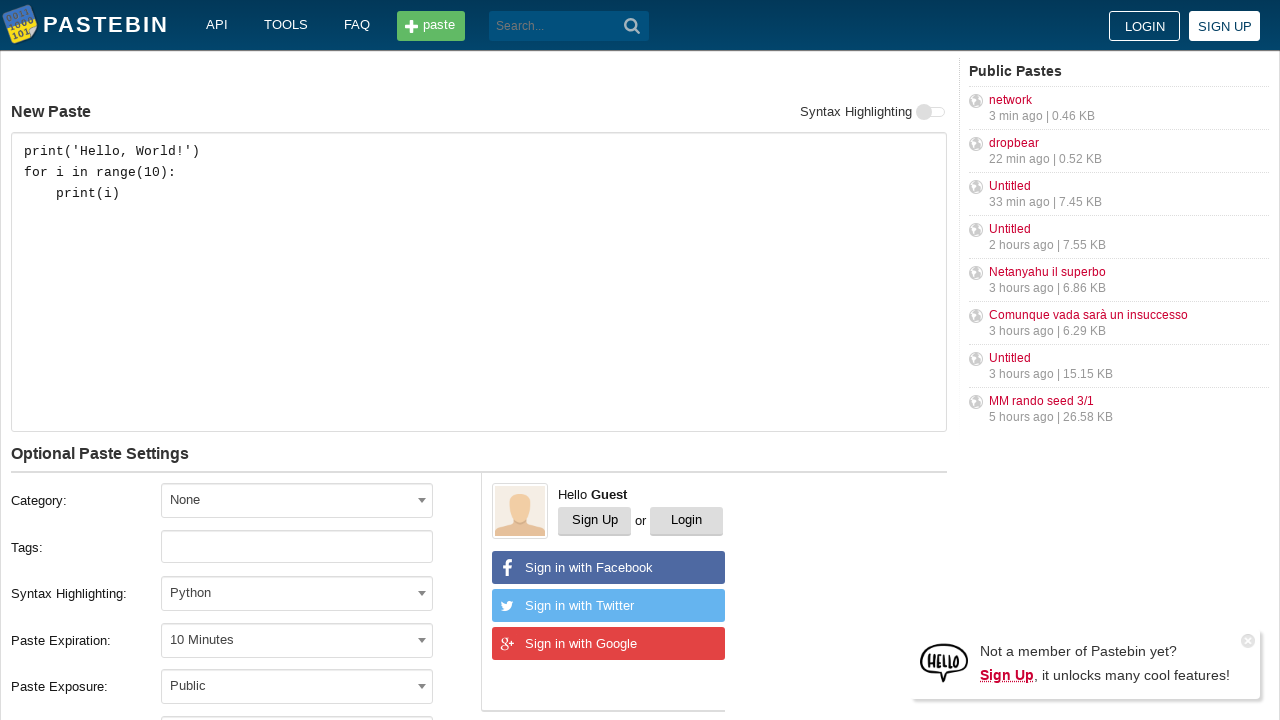

Filled paste title with 'My Python Code Snippet' on #postform-name
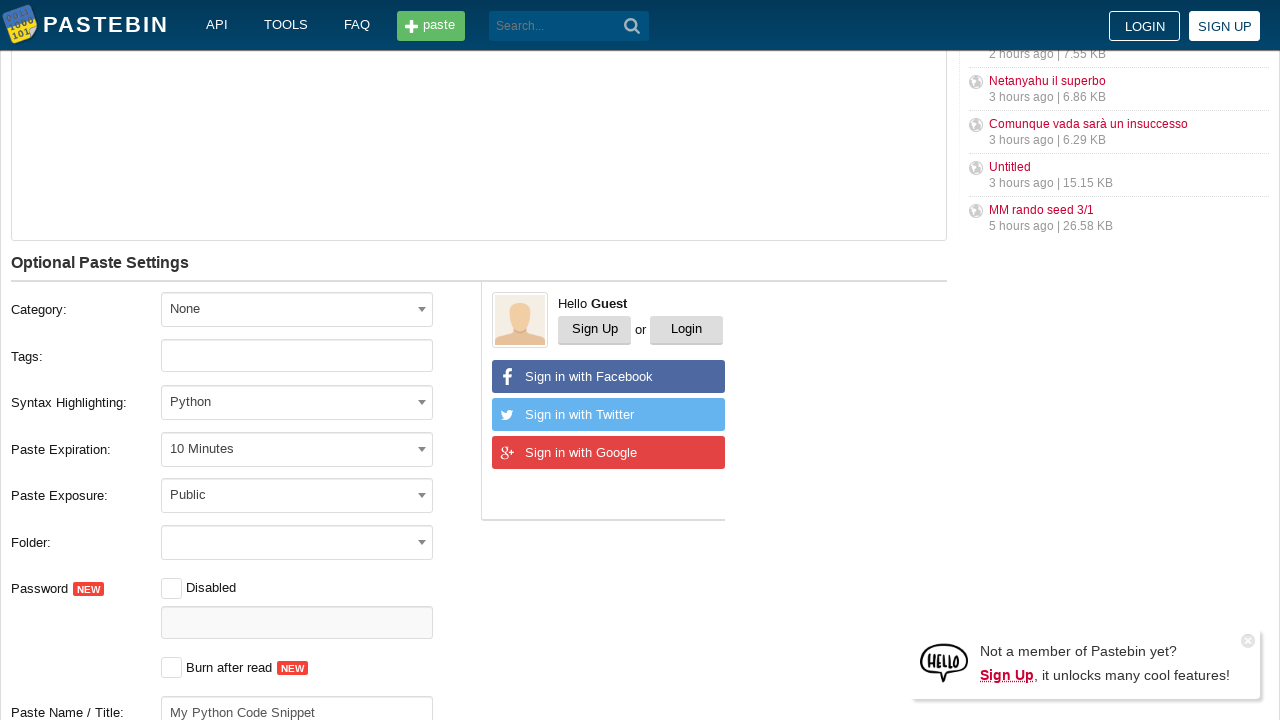

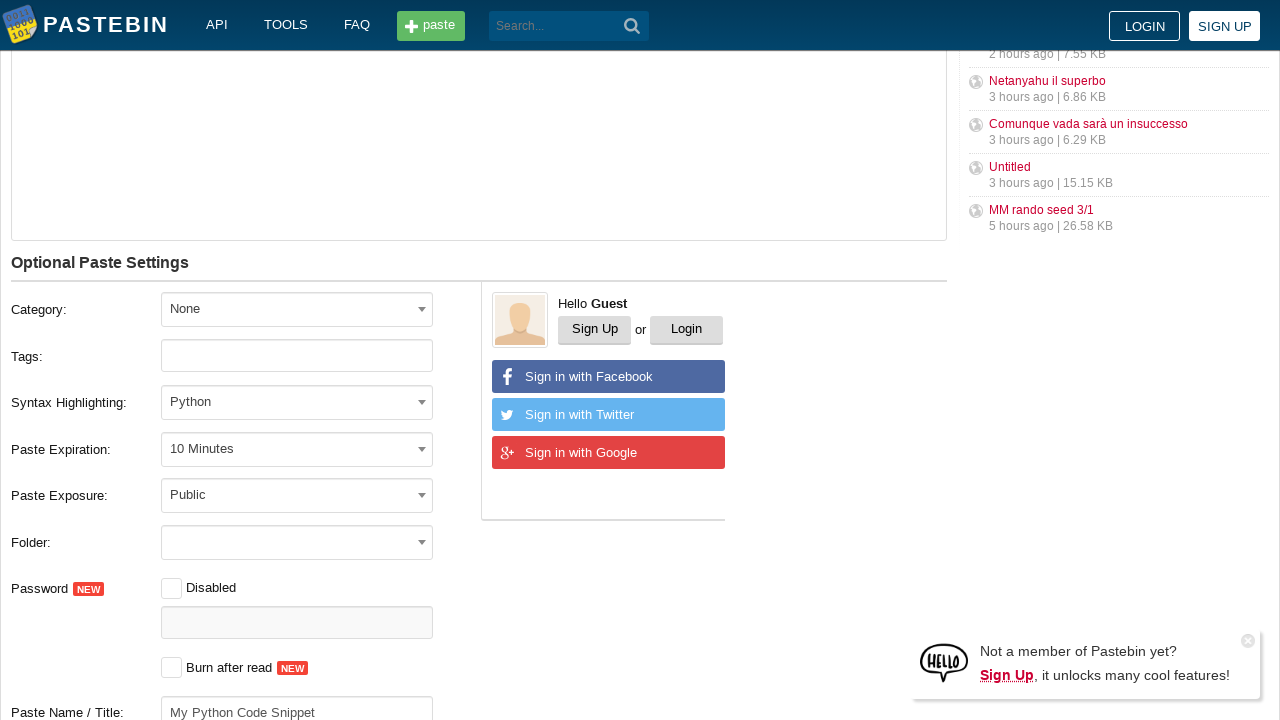